Tests adding specific items to a shopping cart by finding products by name (Brocolli, Cauliflower, Beetroot) and clicking their add-to-cart buttons on a practice e-commerce site.

Starting URL: https://rahulshettyacademy.com/seleniumPractise/

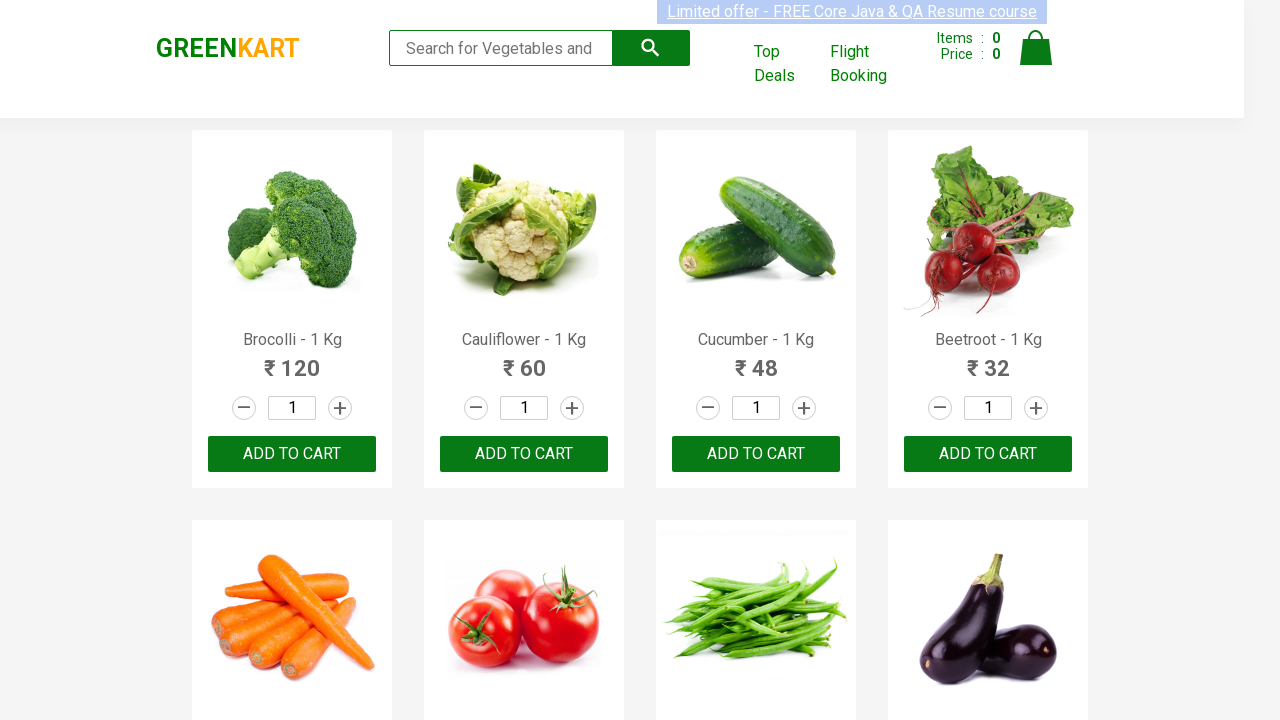

Waited for product names to load on the page
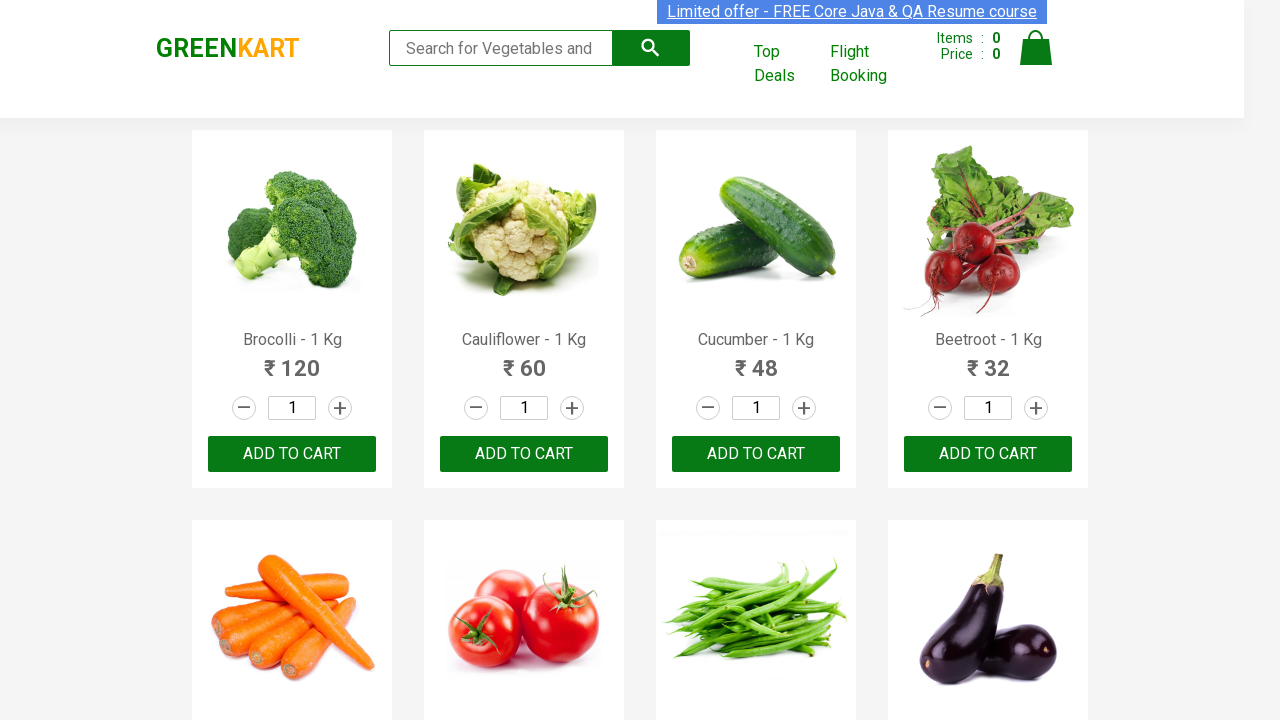

Retrieved all product name elements
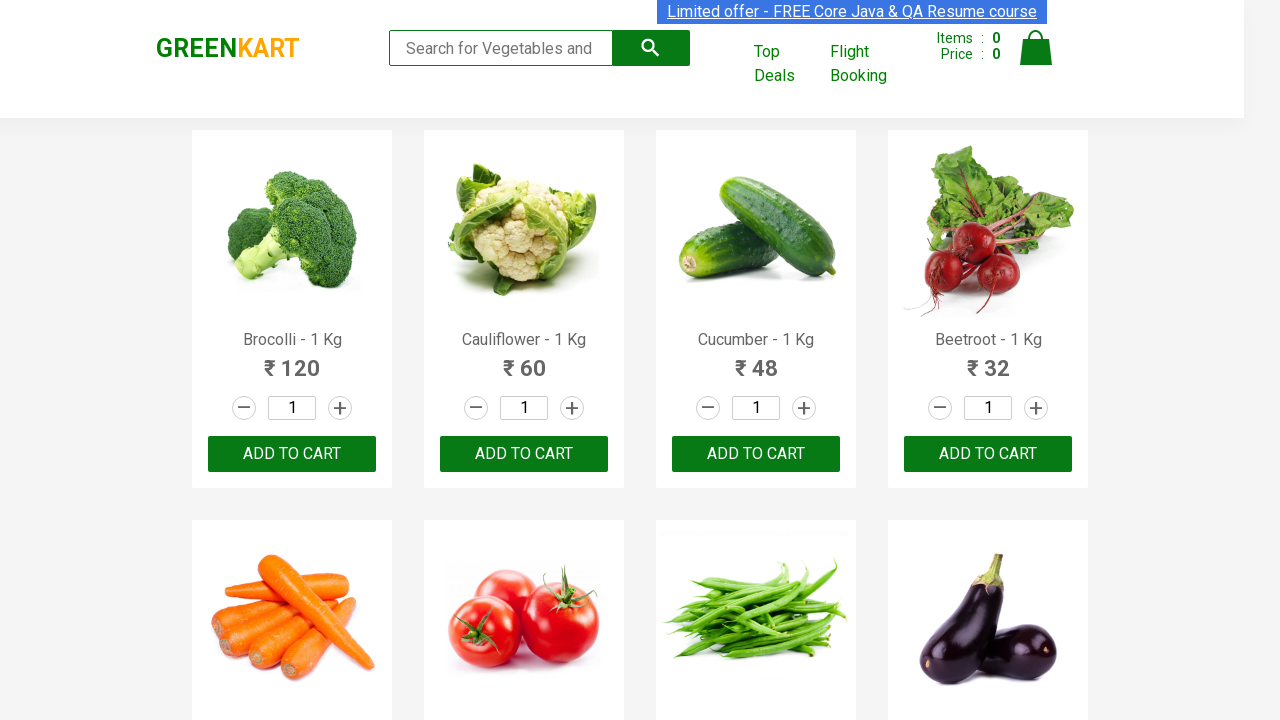

Retrieved all add-to-cart buttons
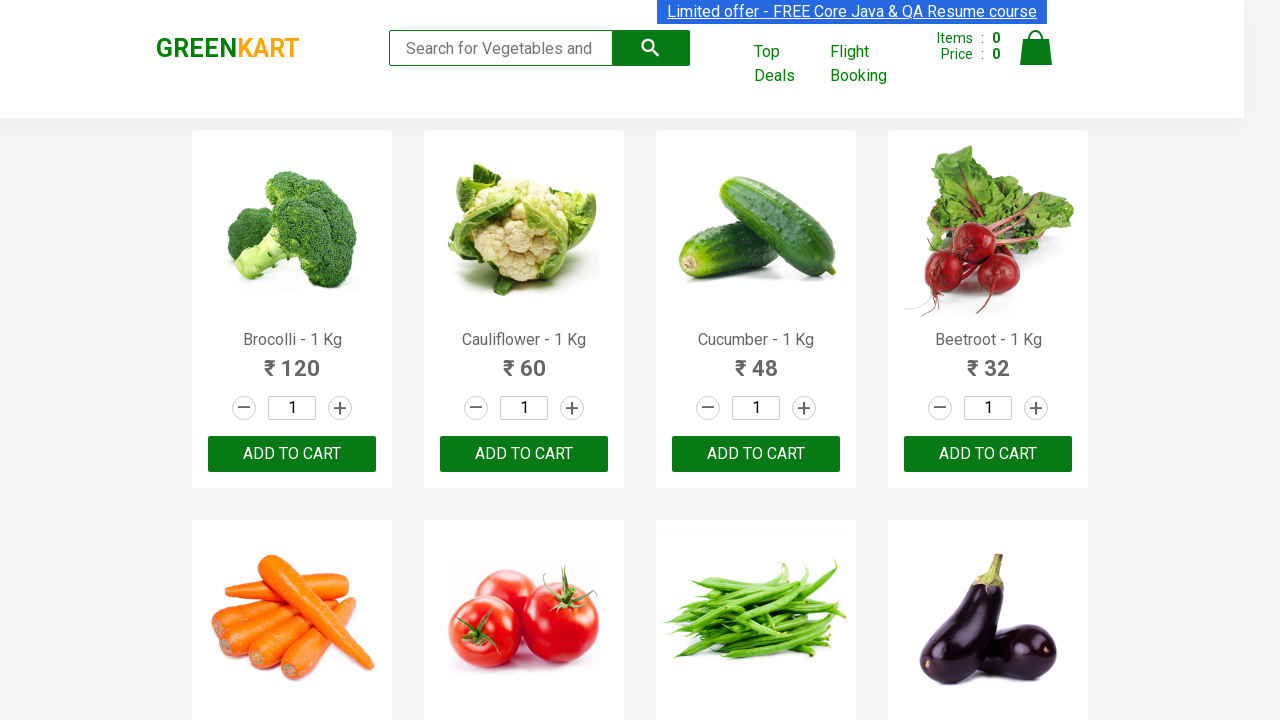

Clicked add-to-cart button for Brocolli at (292, 454) on div.product-action button >> nth=0
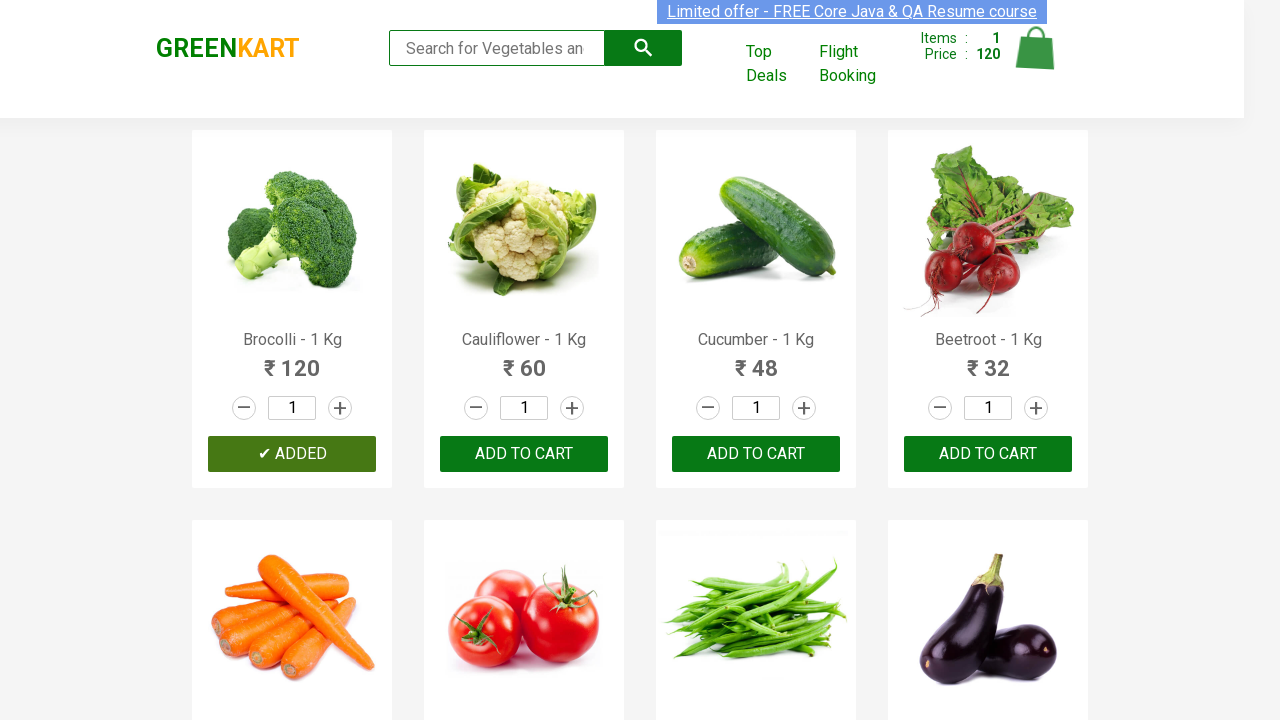

Clicked add-to-cart button for Cauliflower at (524, 454) on div.product-action button >> nth=1
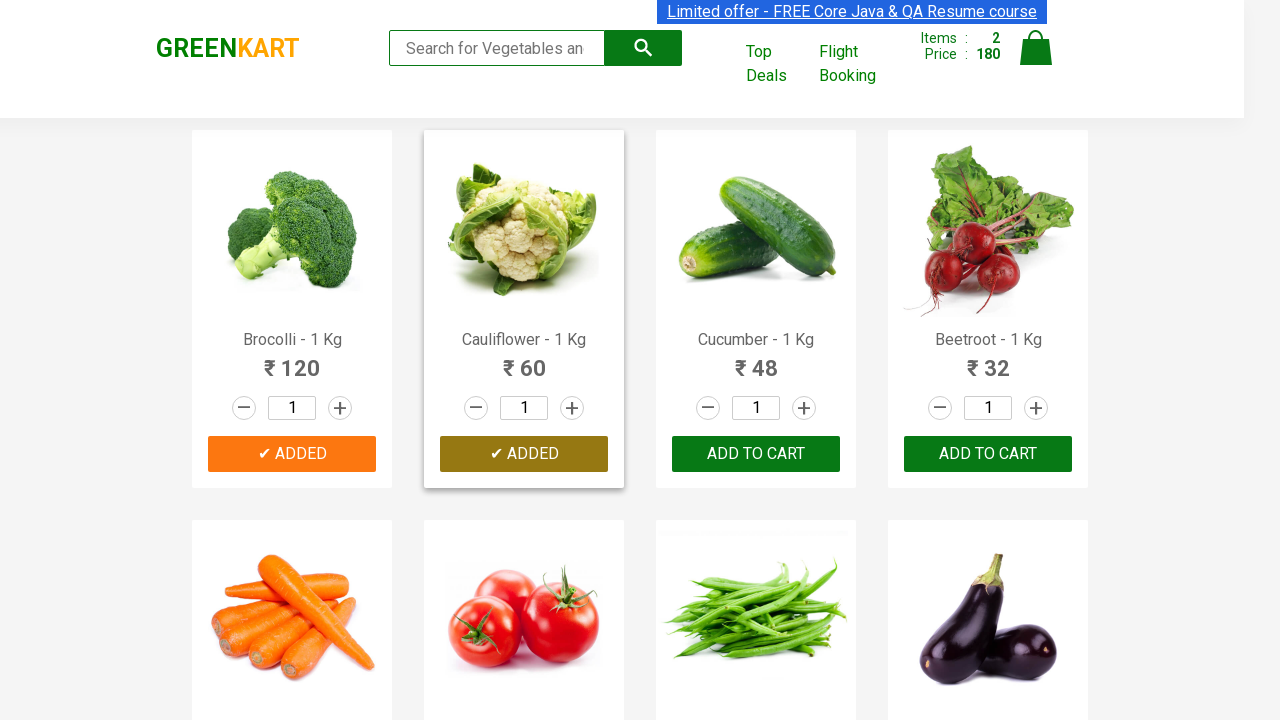

Clicked add-to-cart button for Beetroot at (988, 454) on div.product-action button >> nth=3
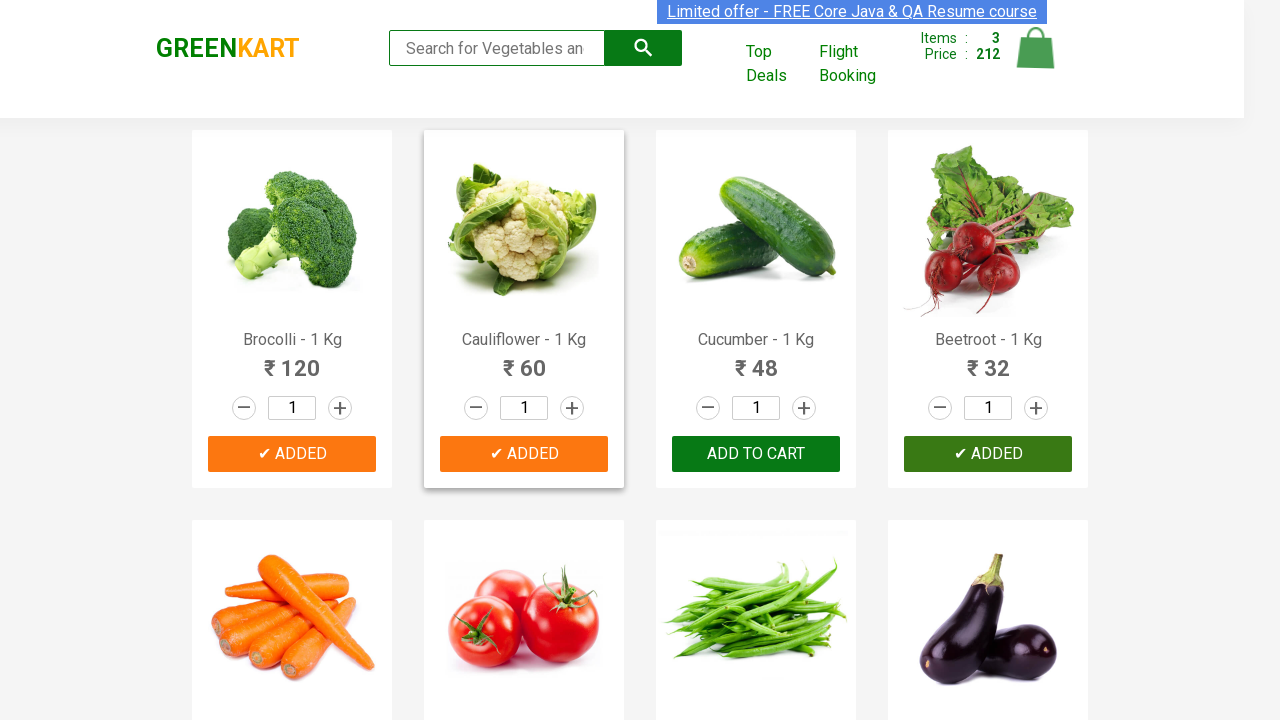

Verified cart info is visible after adding items
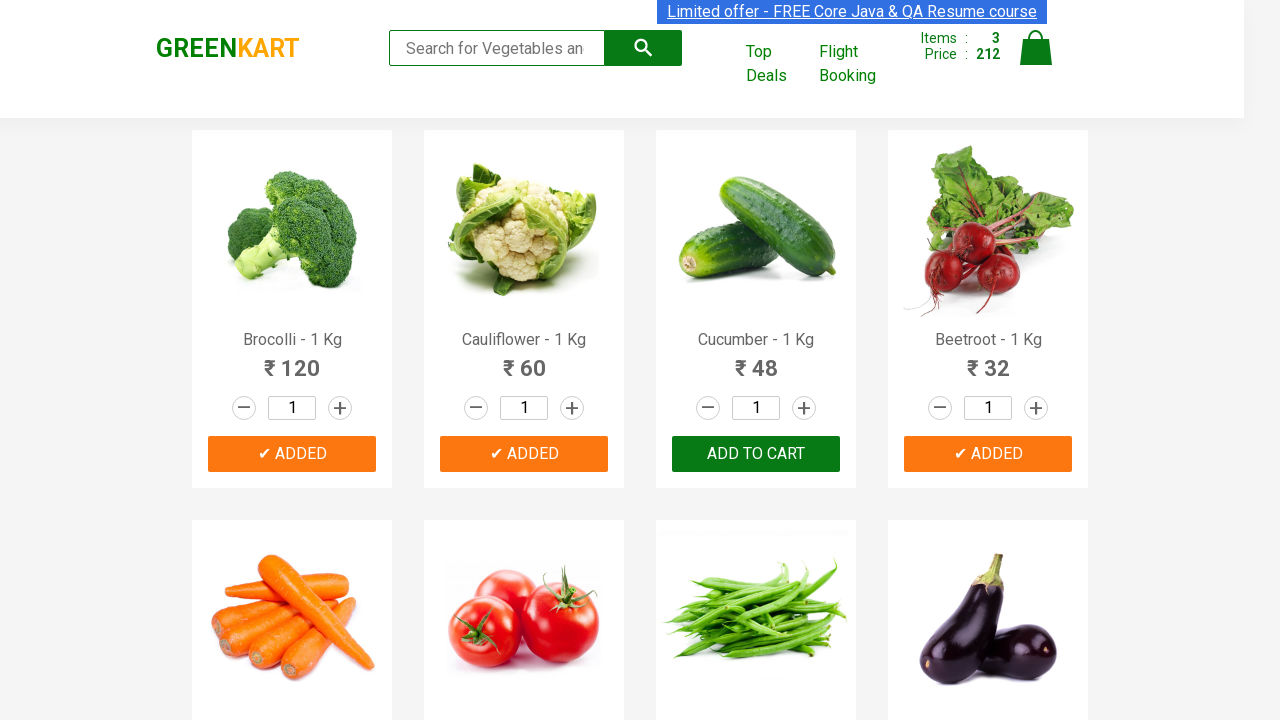

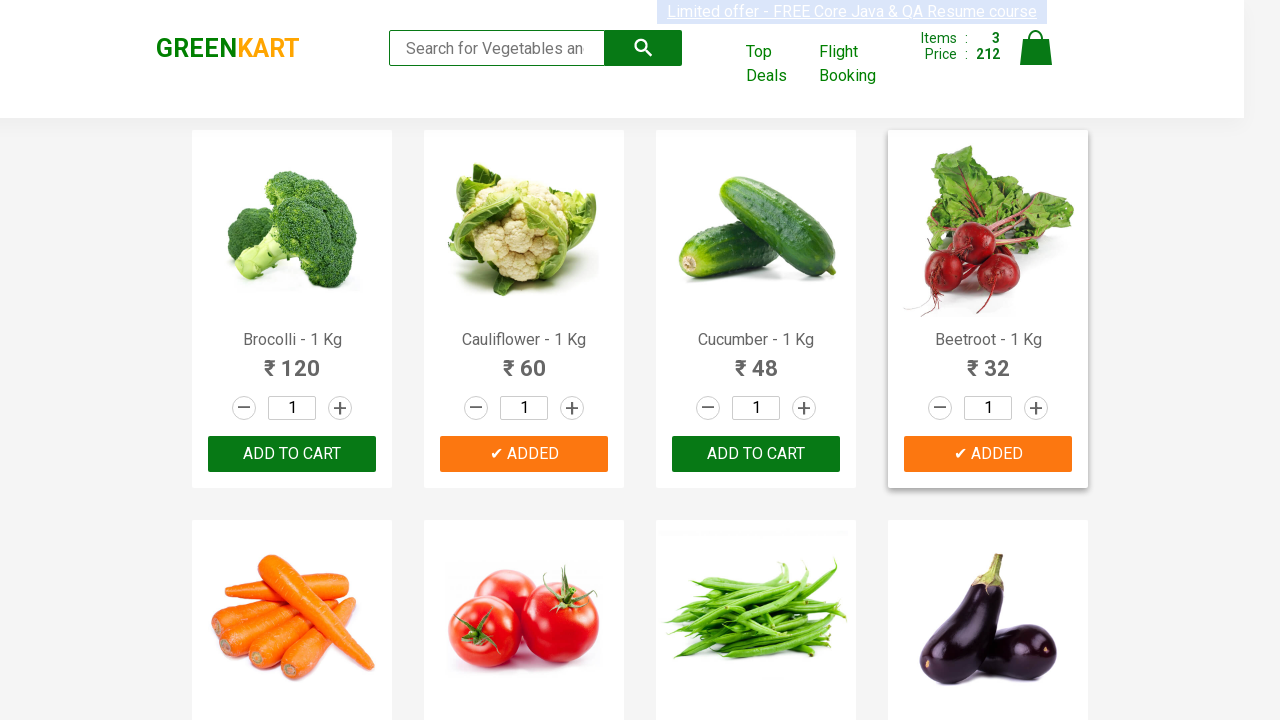